Tests the "Services" navigation button by clicking it and verifying the Services page loads with SOAP services information.

Starting URL: https://parabank.parasoft.com/parabank/index.htm

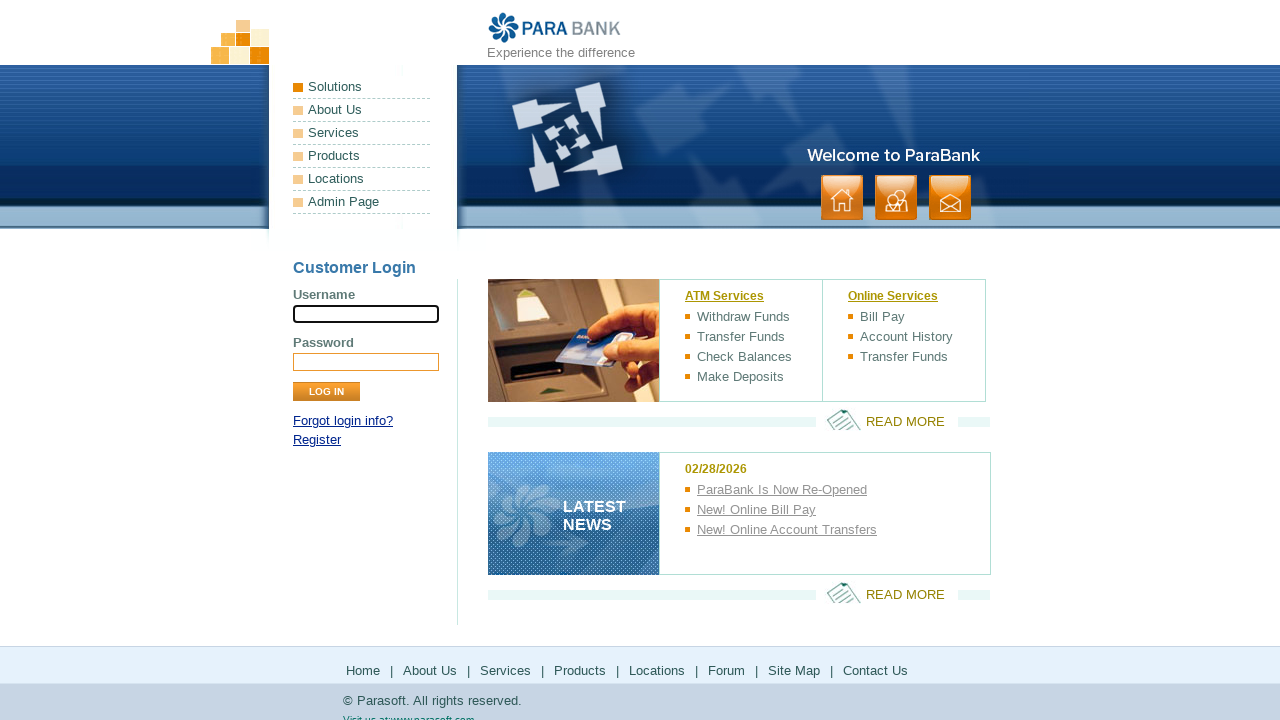

Services button became visible
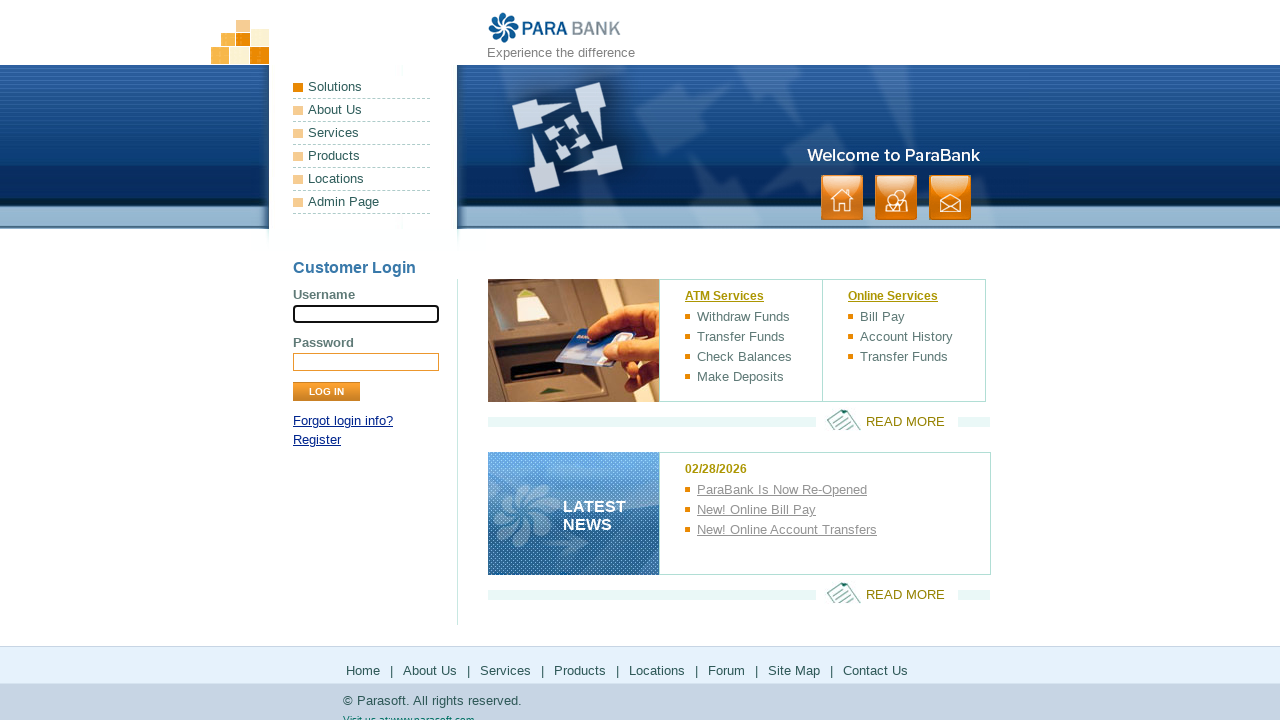

Clicked Services navigation button at (362, 133) on xpath=//*[@id='headerPanel']/ul[1]/li[3]/a
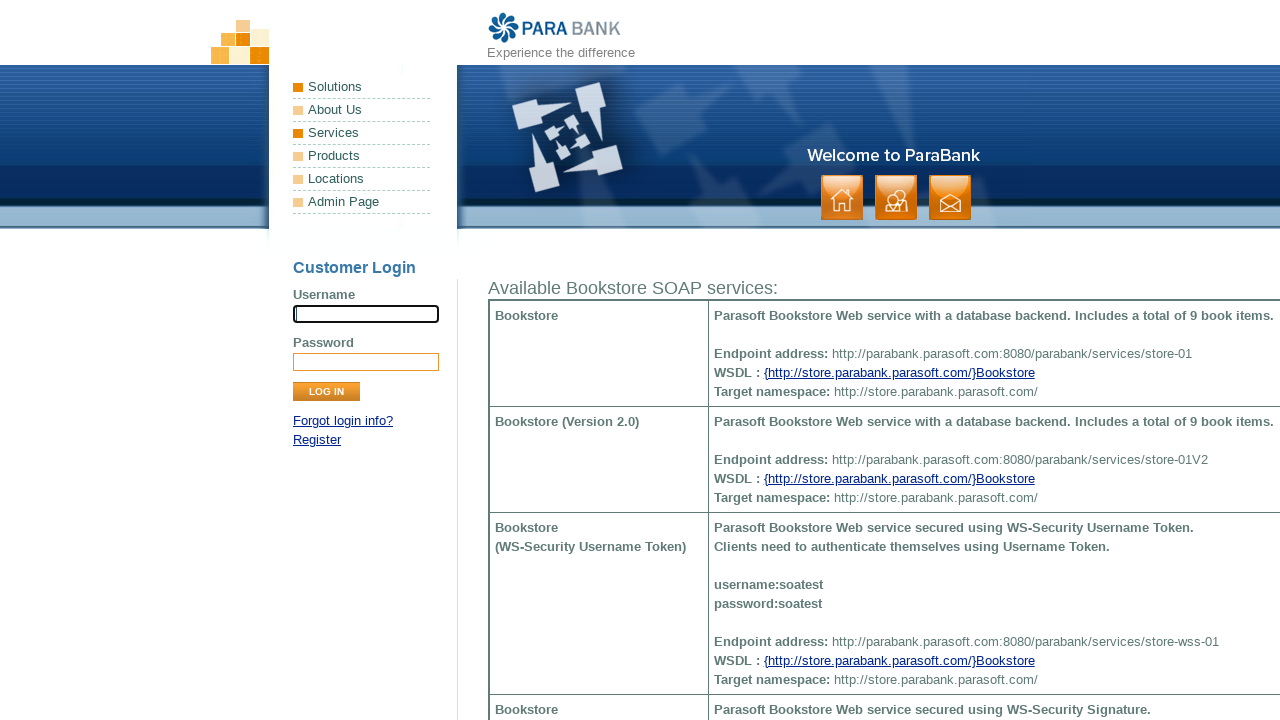

Services page loaded with SOAP services information visible
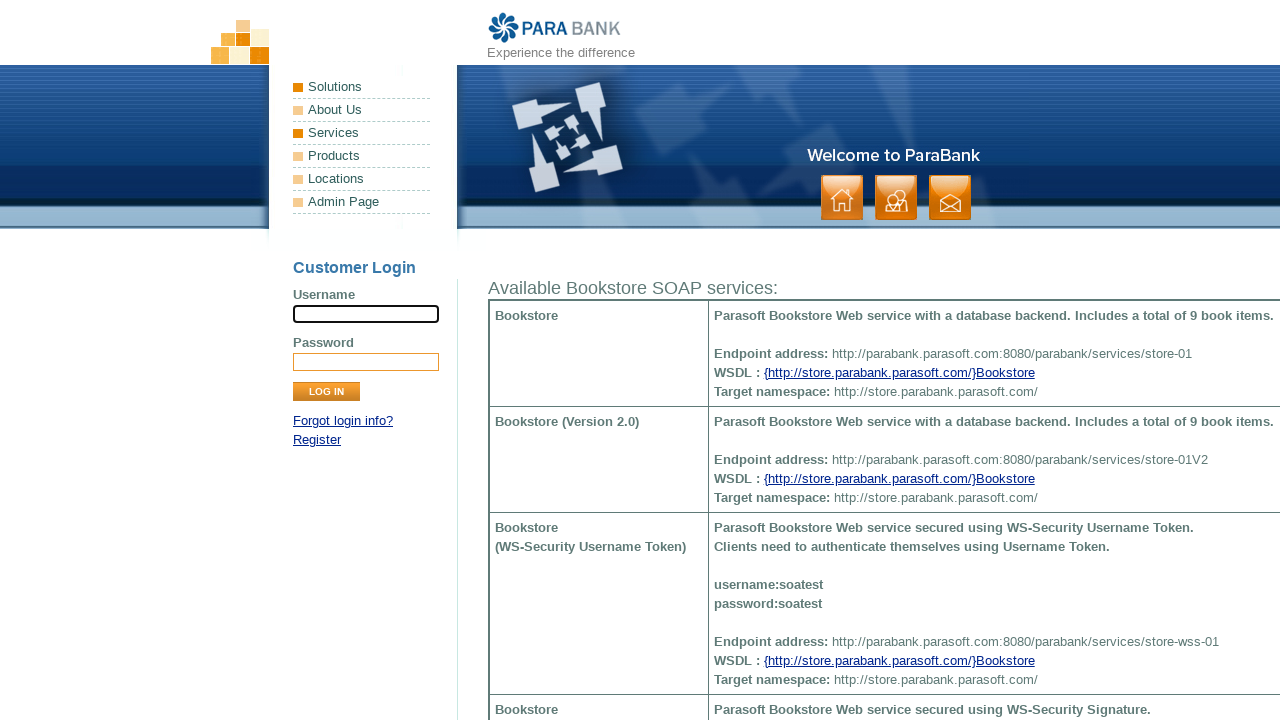

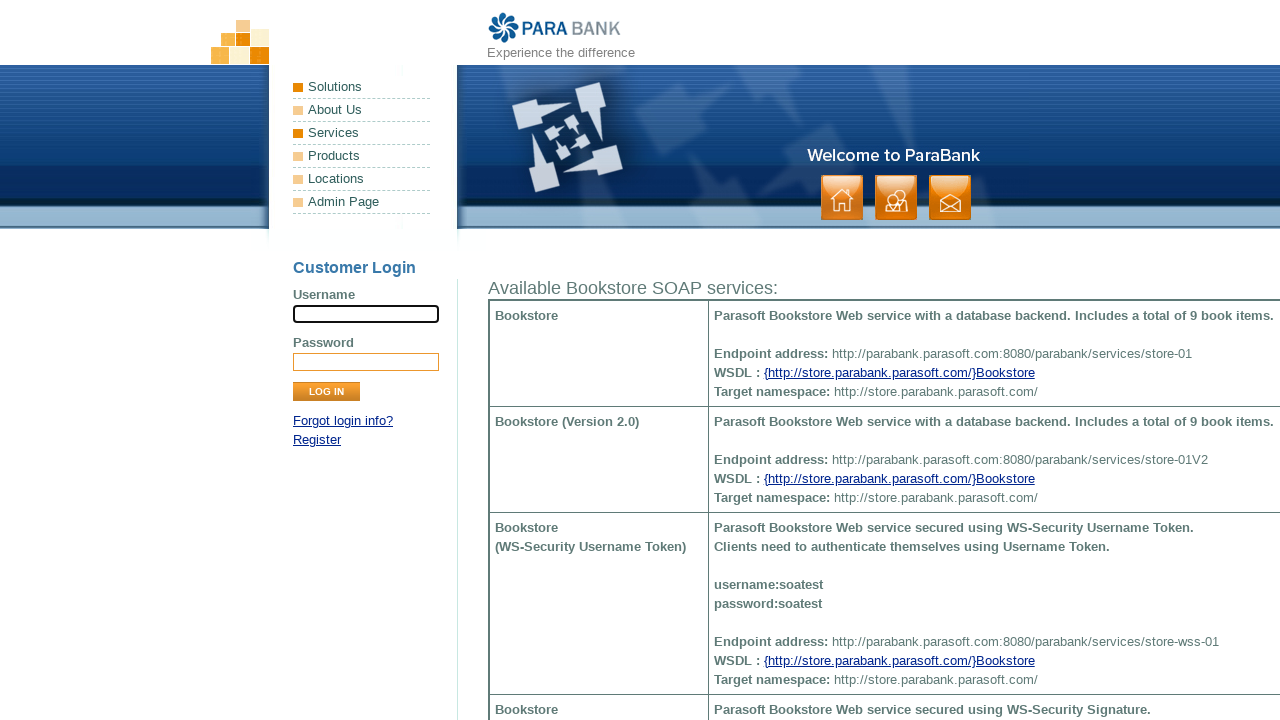